Solves a math captcha by reading a value, calculating the result using a logarithmic formula, and submitting the answer along with checkbox and radio button selections

Starting URL: https://suninjuly.github.io/math.html

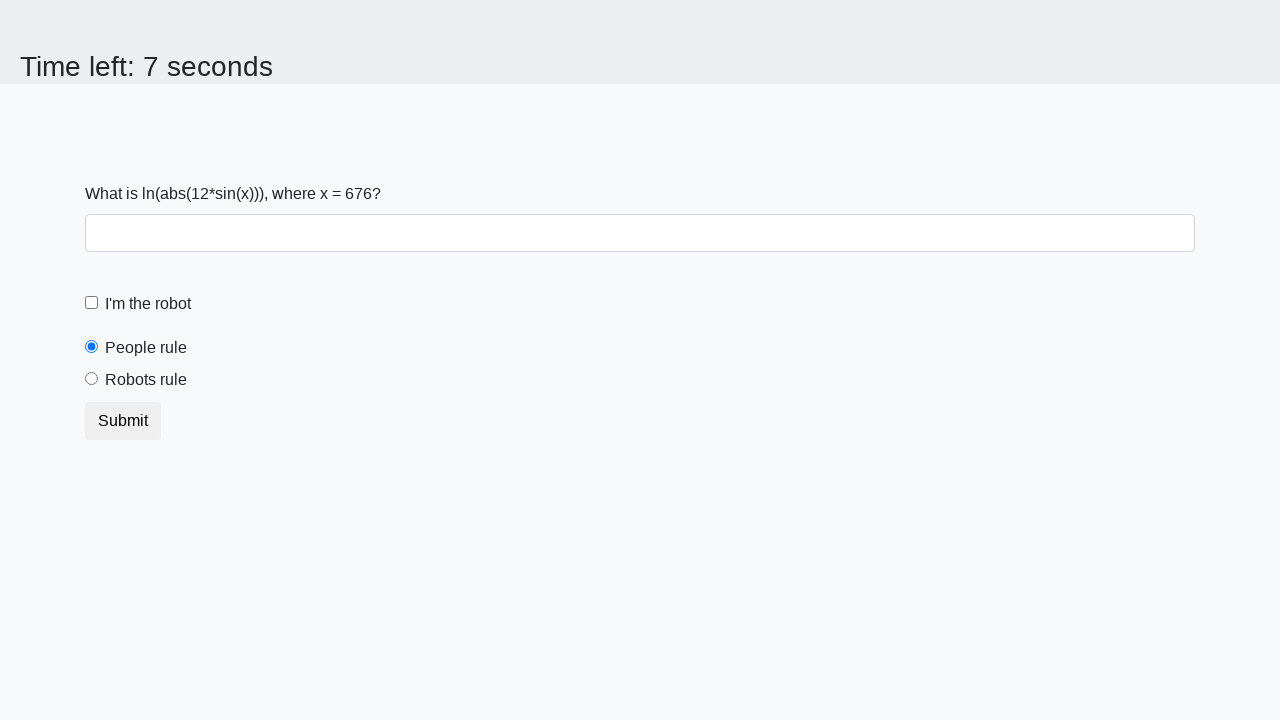

Located the input value element
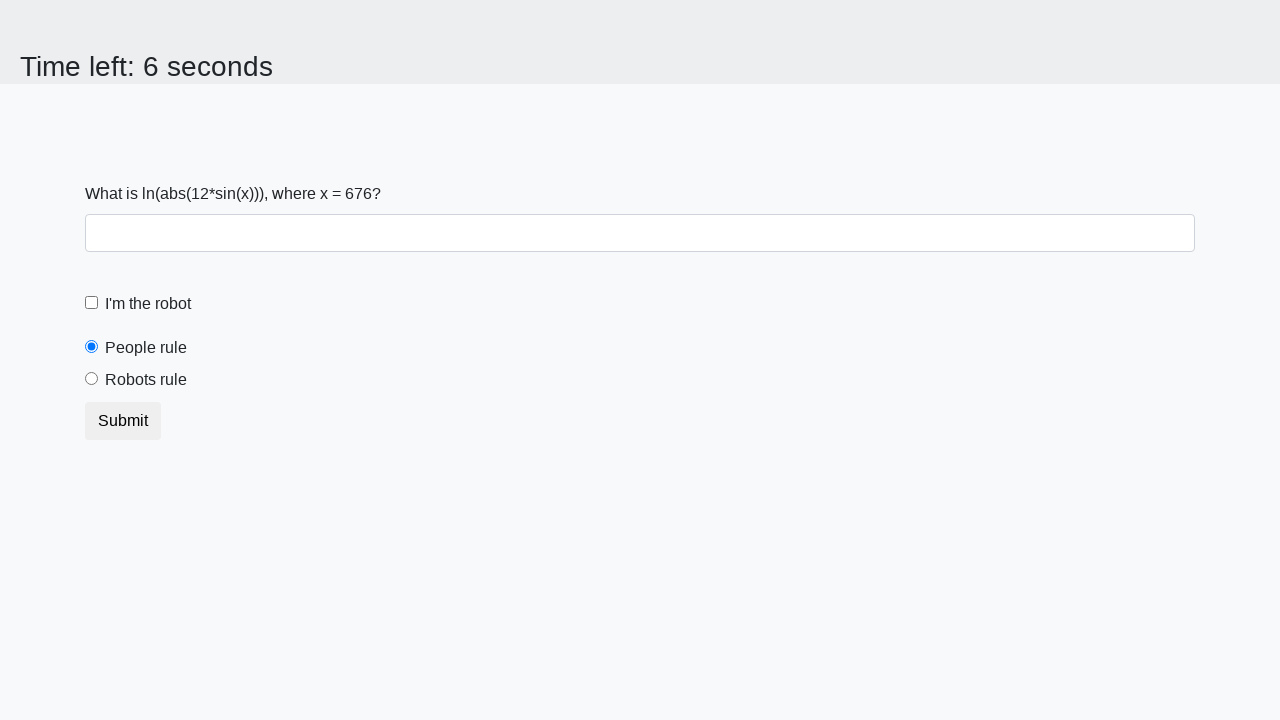

Extracted input value: 676
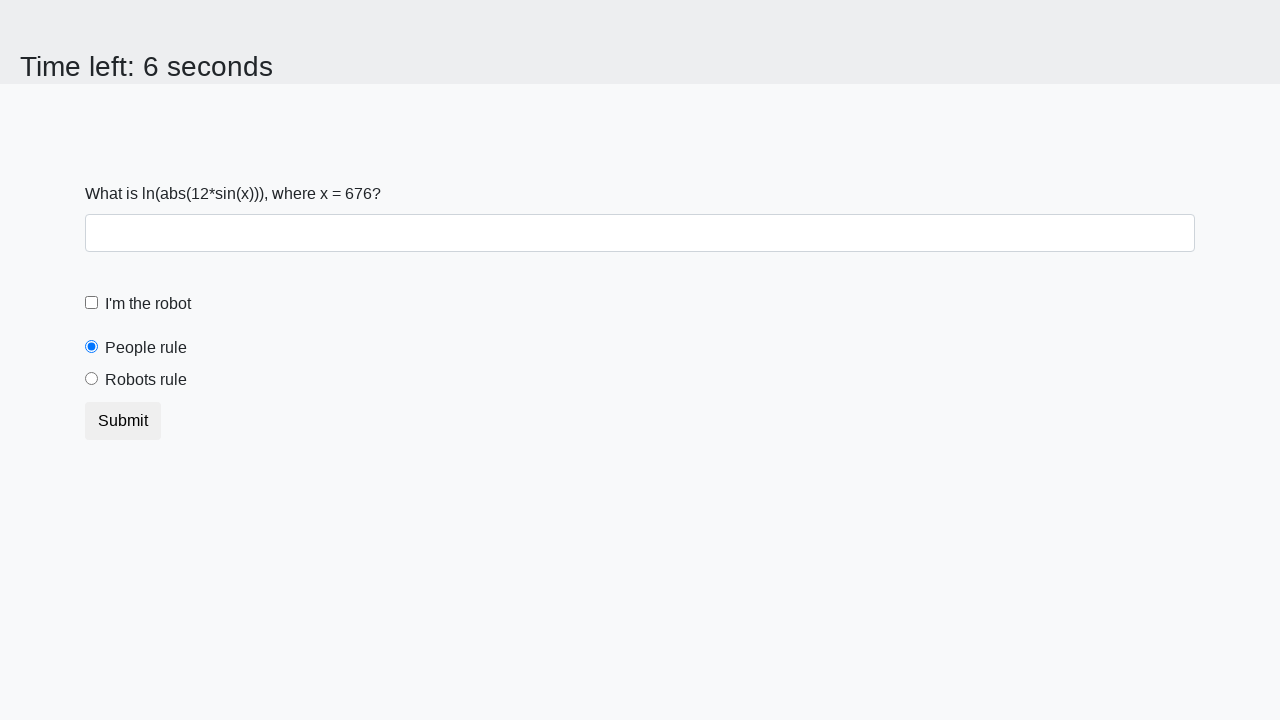

Calculated result using logarithmic formula: 1.848392784580049
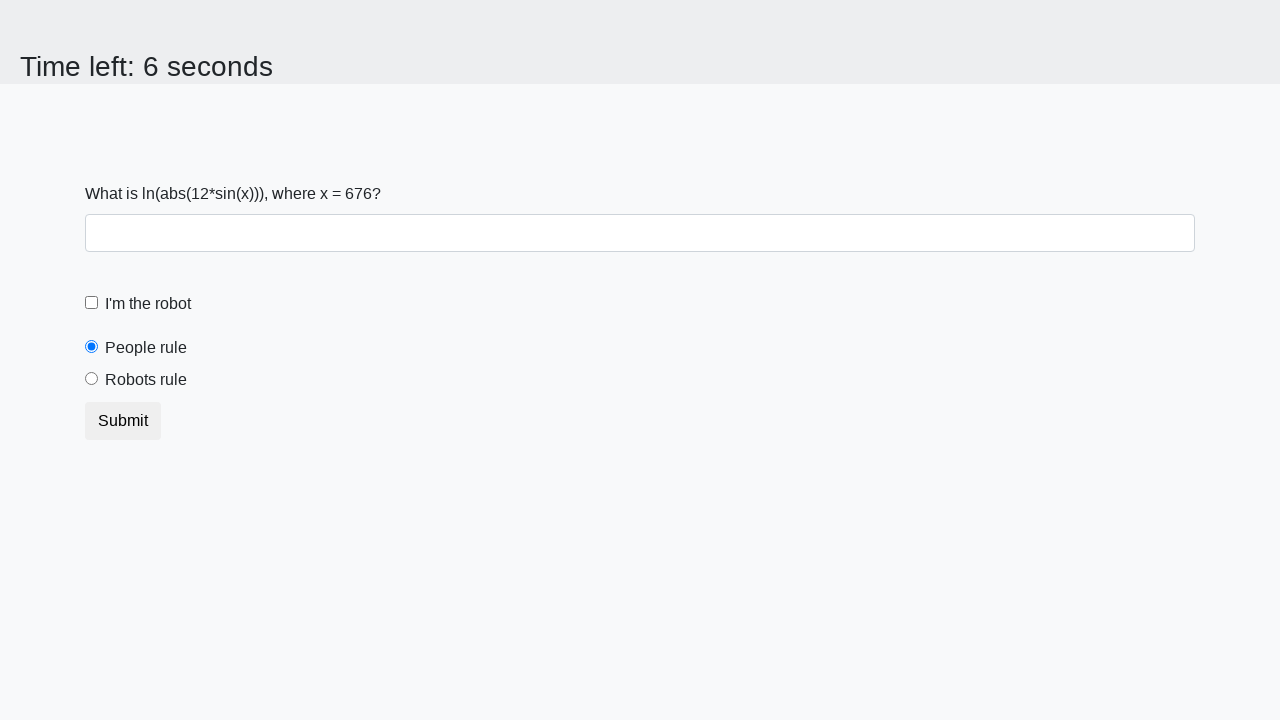

Filled answer field with calculated result: 1.848392784580049 on #answer
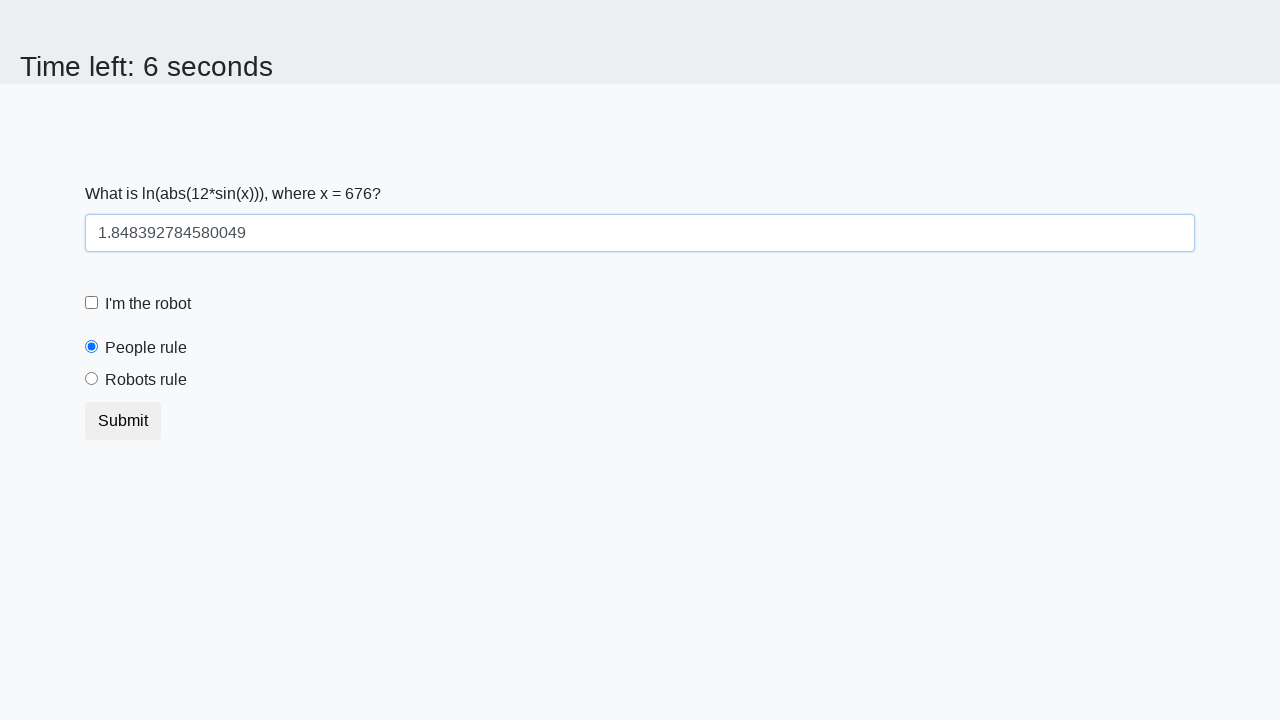

Checked the checkbox at (92, 303) on [type='checkbox']
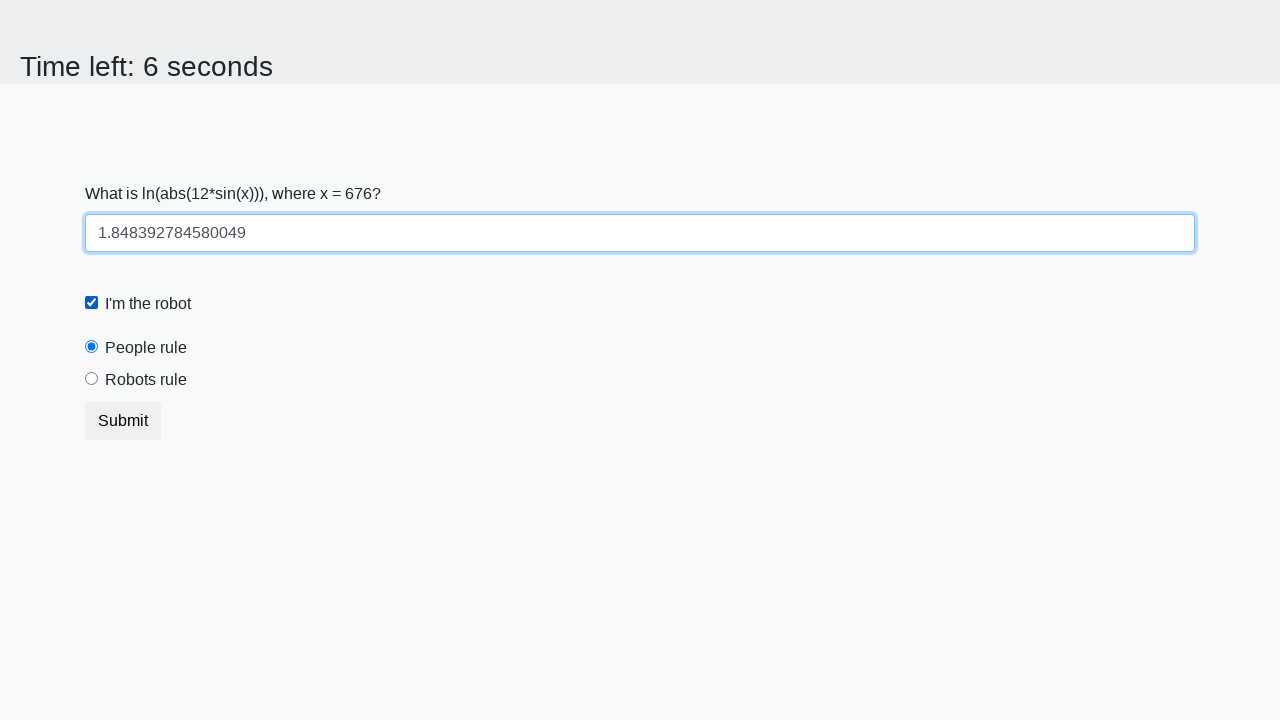

Selected 'Robots rule' radio button at (146, 380) on [for='robotsRule']
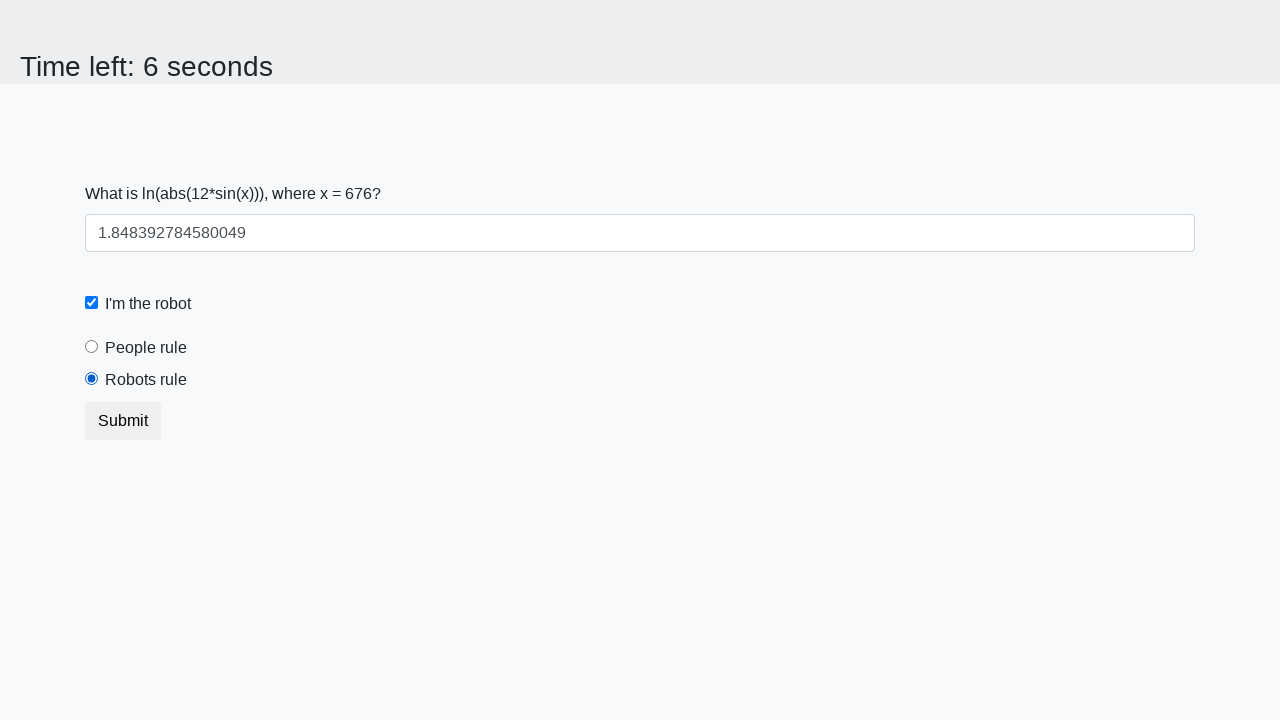

Submitted the form at (123, 421) on [type='submit']
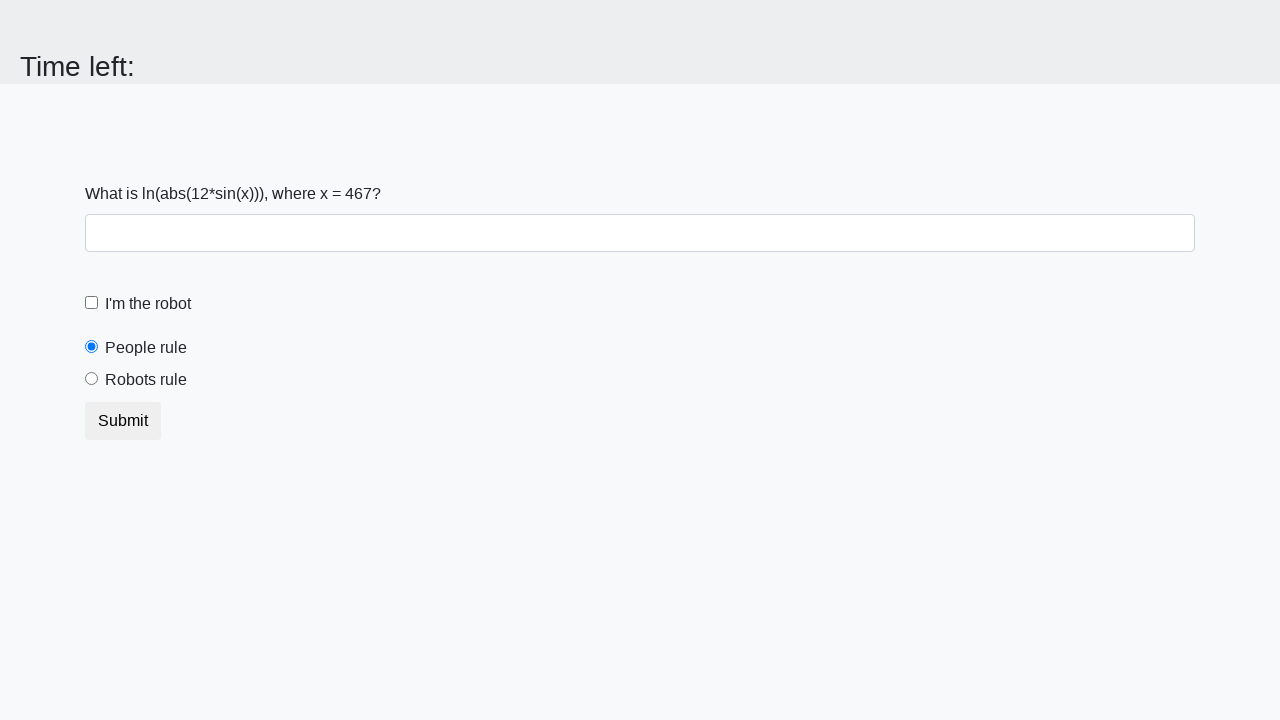

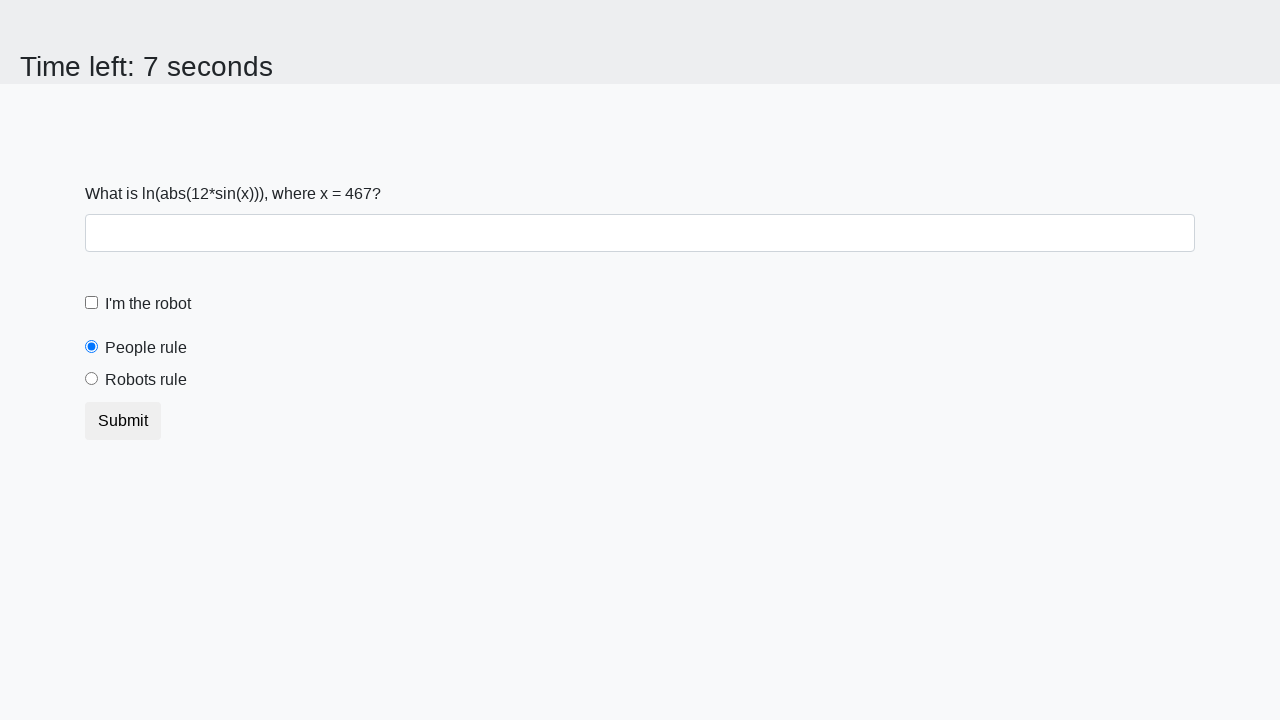